Tests drag and drop functionality by dragging a draggable element and dropping it onto a target drop zone labeled "Item 1"

Starting URL: http://sahitest.com/demo/dragDropMooTools.htm

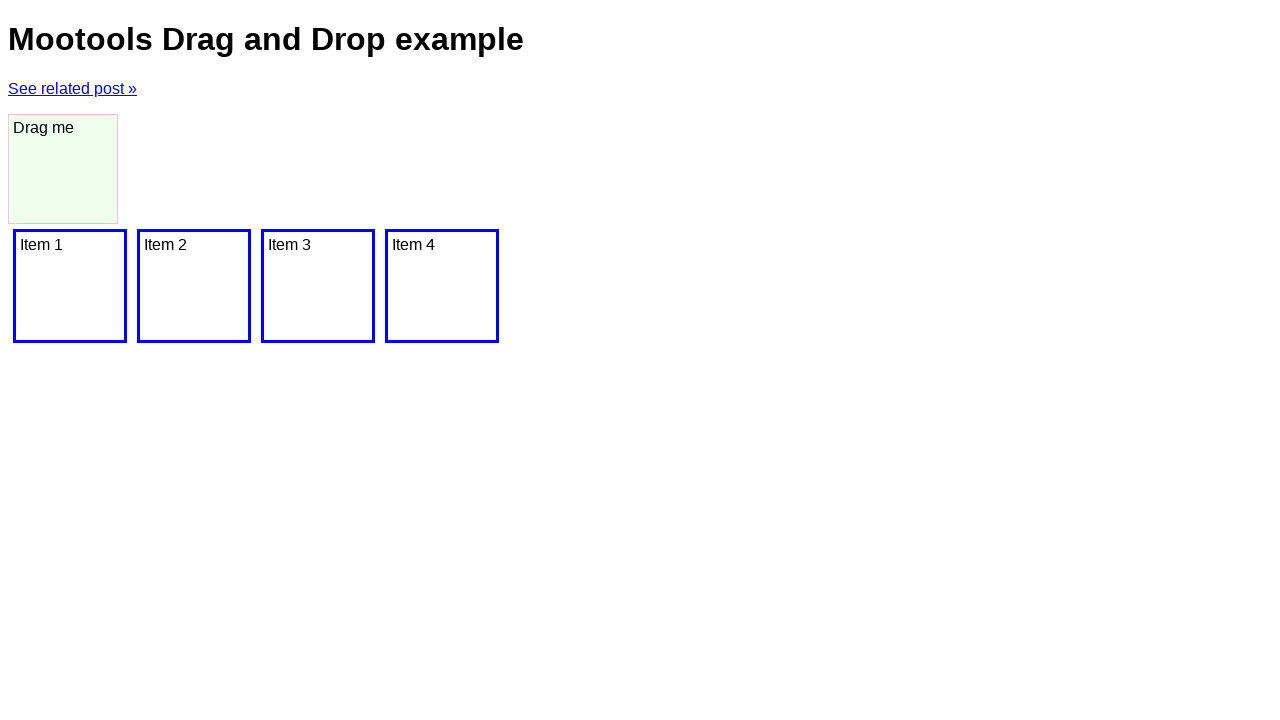

Located the draggable element with class 'drag'
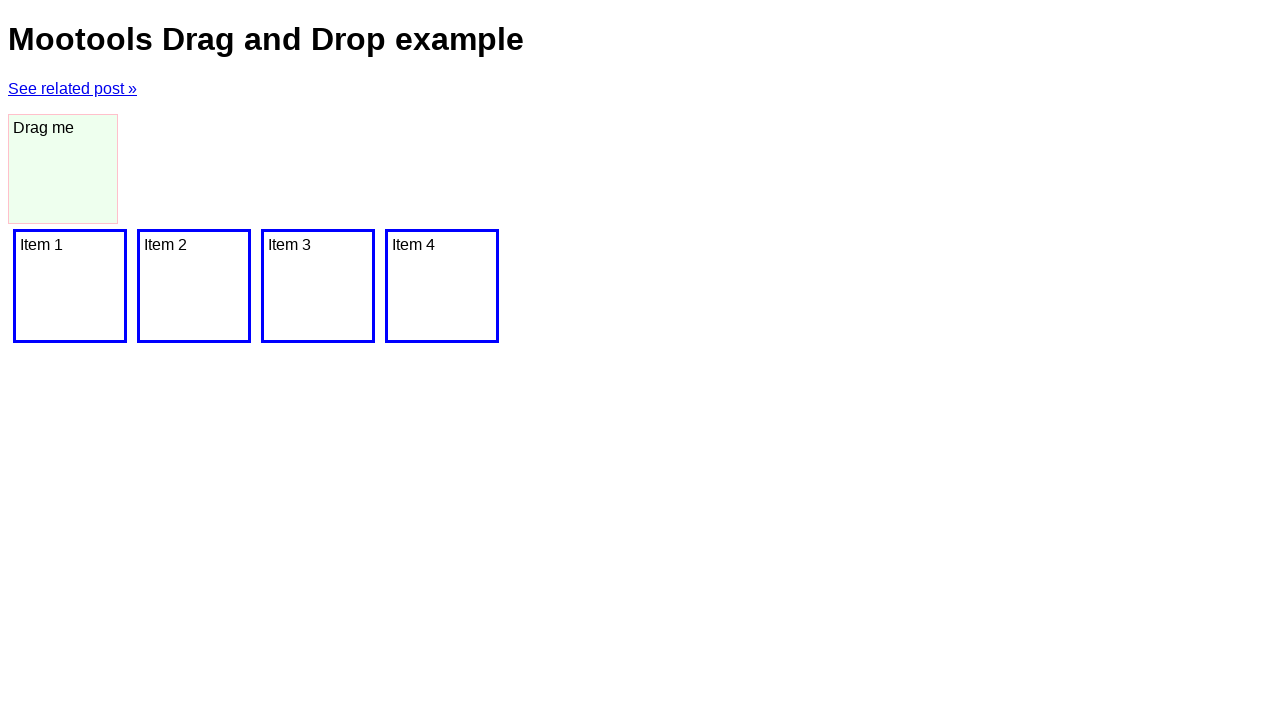

Located the drop target element labeled 'Item 1'
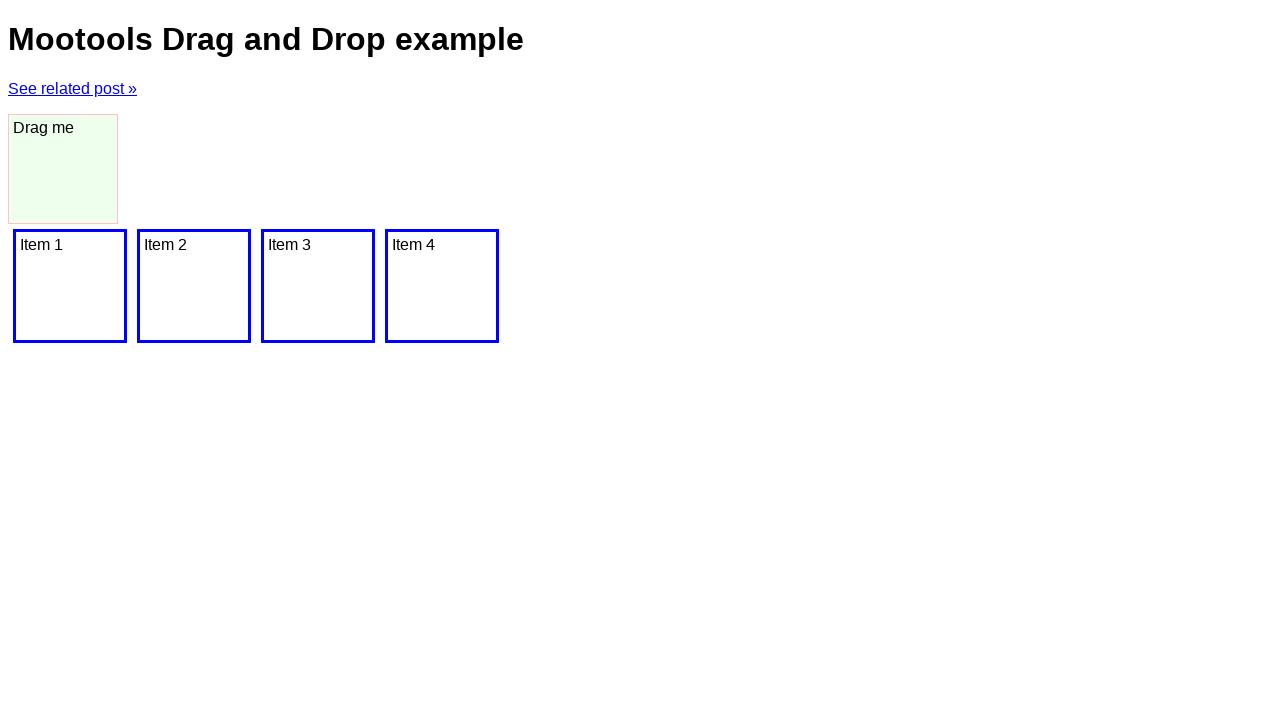

Dragged the draggable element and dropped it onto 'Item 1' target at (70, 286)
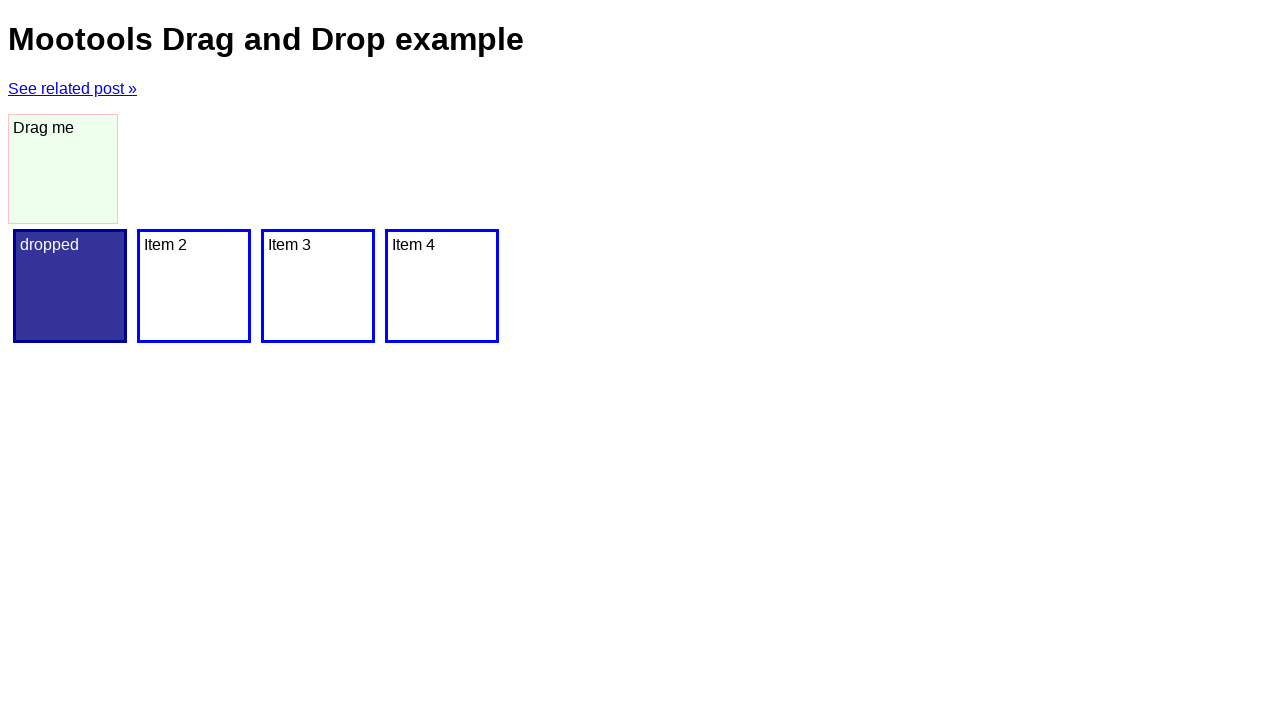

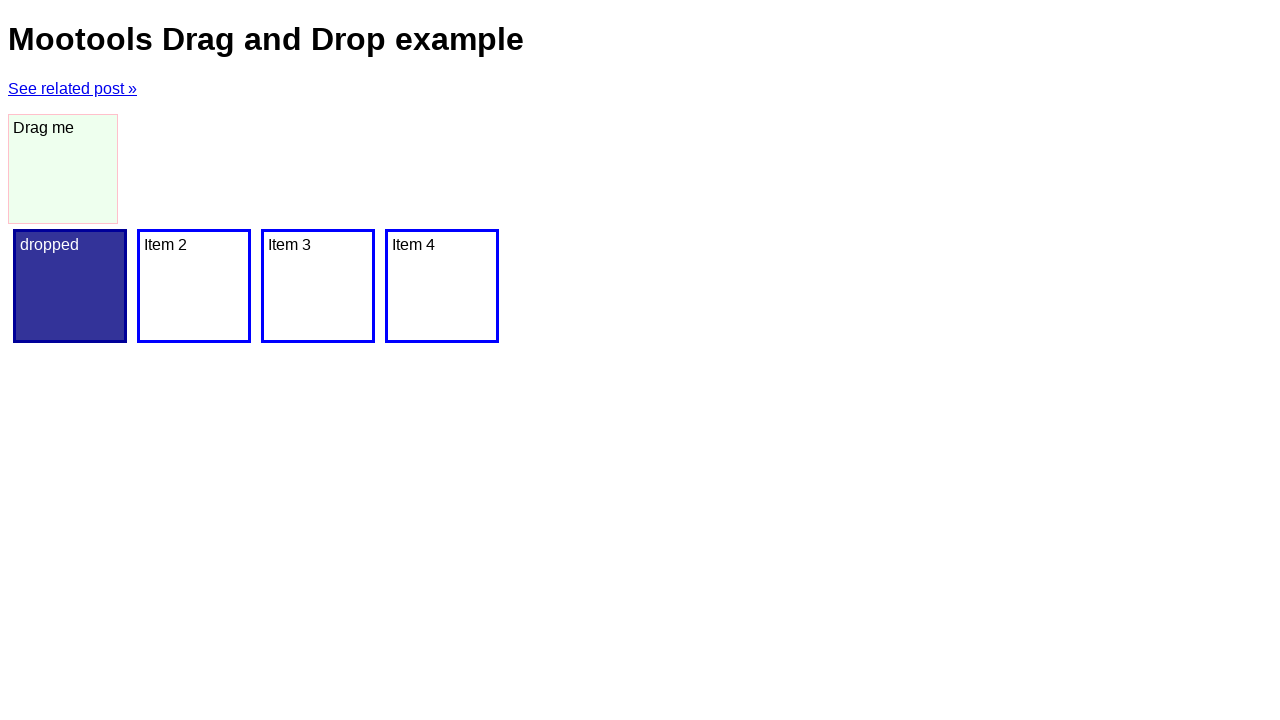